Navigates to GeeksforGeeks homepage and verifies that the "Web Development" navigation element is present and enabled on the page.

Starting URL: https://www.geeksforgeeks.org/

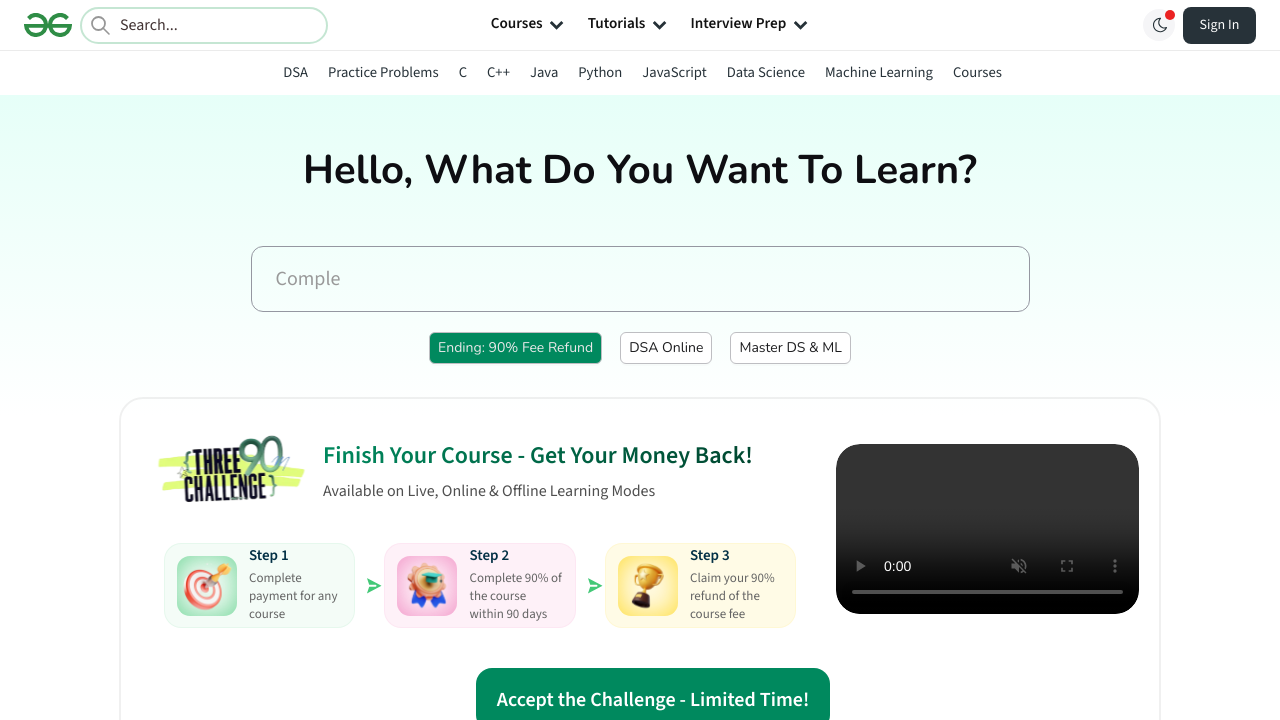

Located Web Development navigation element
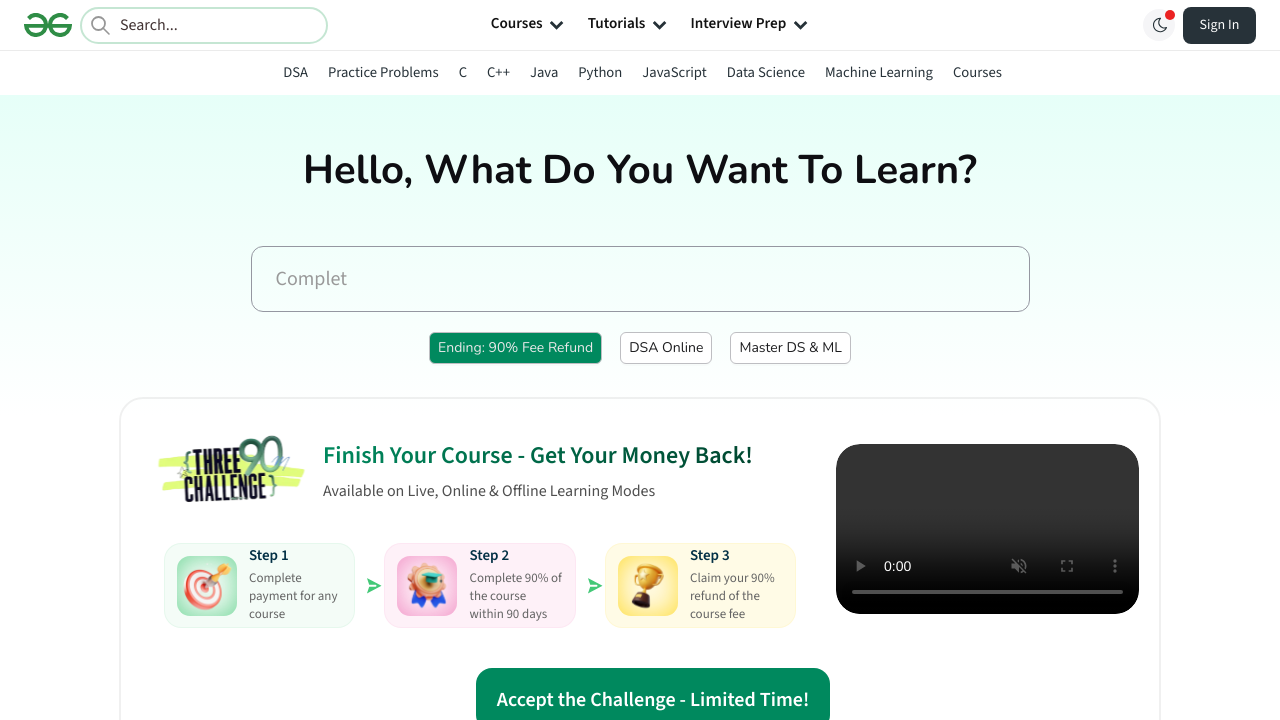

Web Development element is now visible
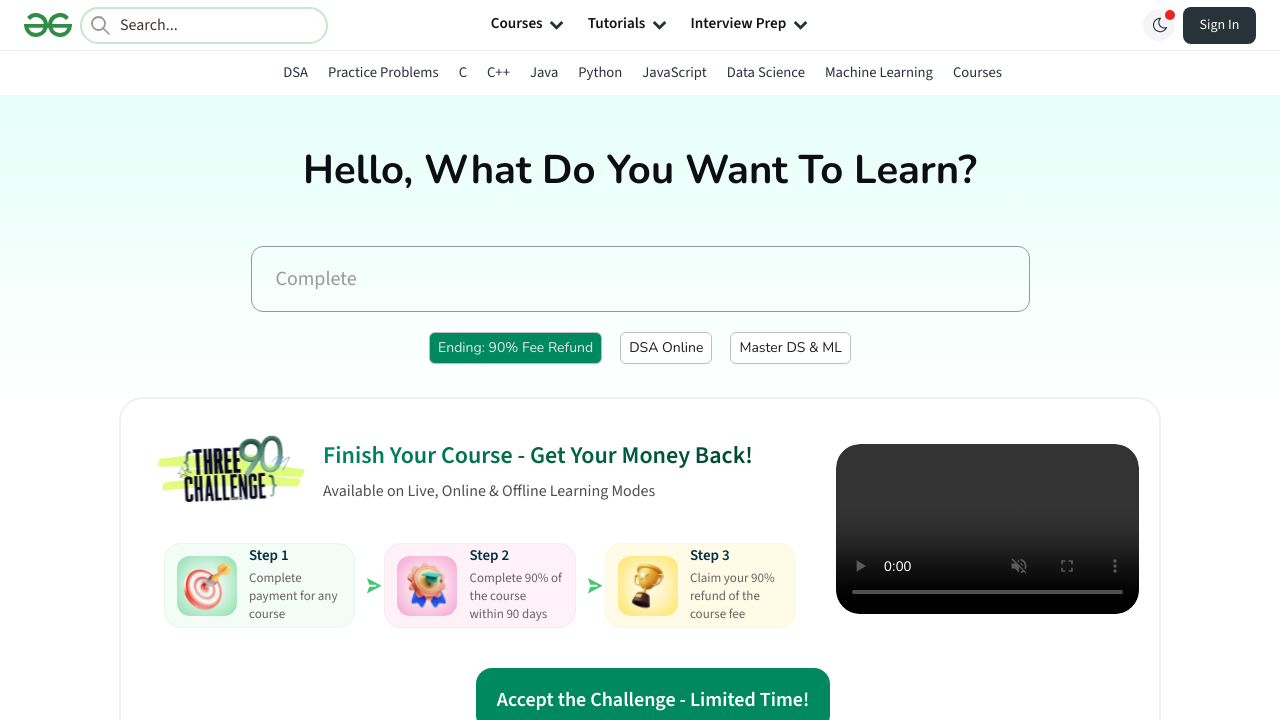

Verified Web Development element is enabled
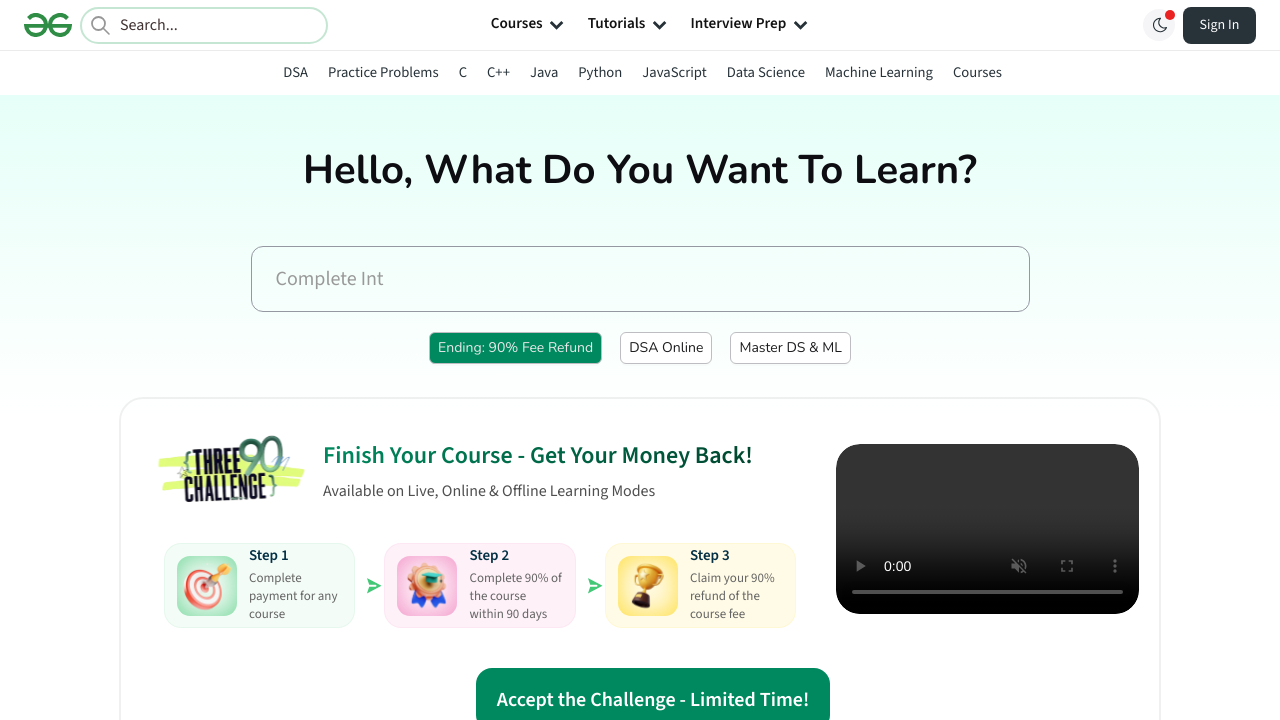

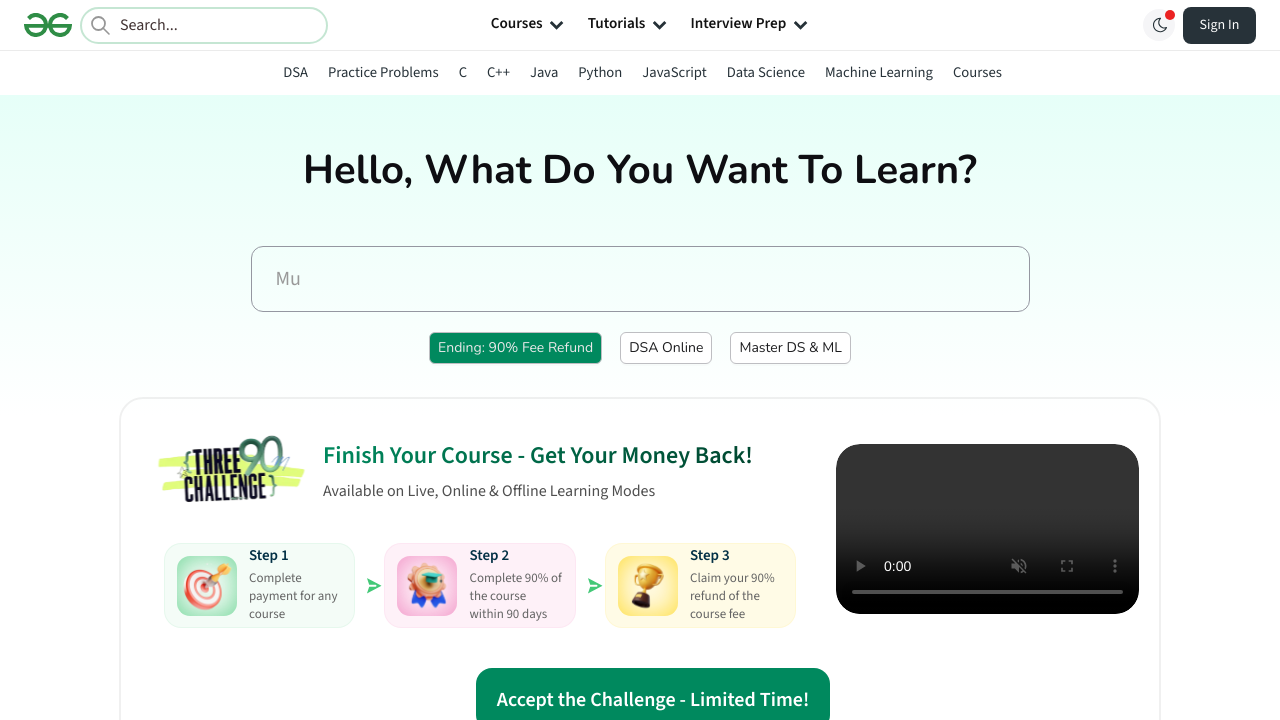